Tests checkbox interactions by selecting all checkboxes that are not already selected

Starting URL: https://the-internet.herokuapp.com/checkboxes

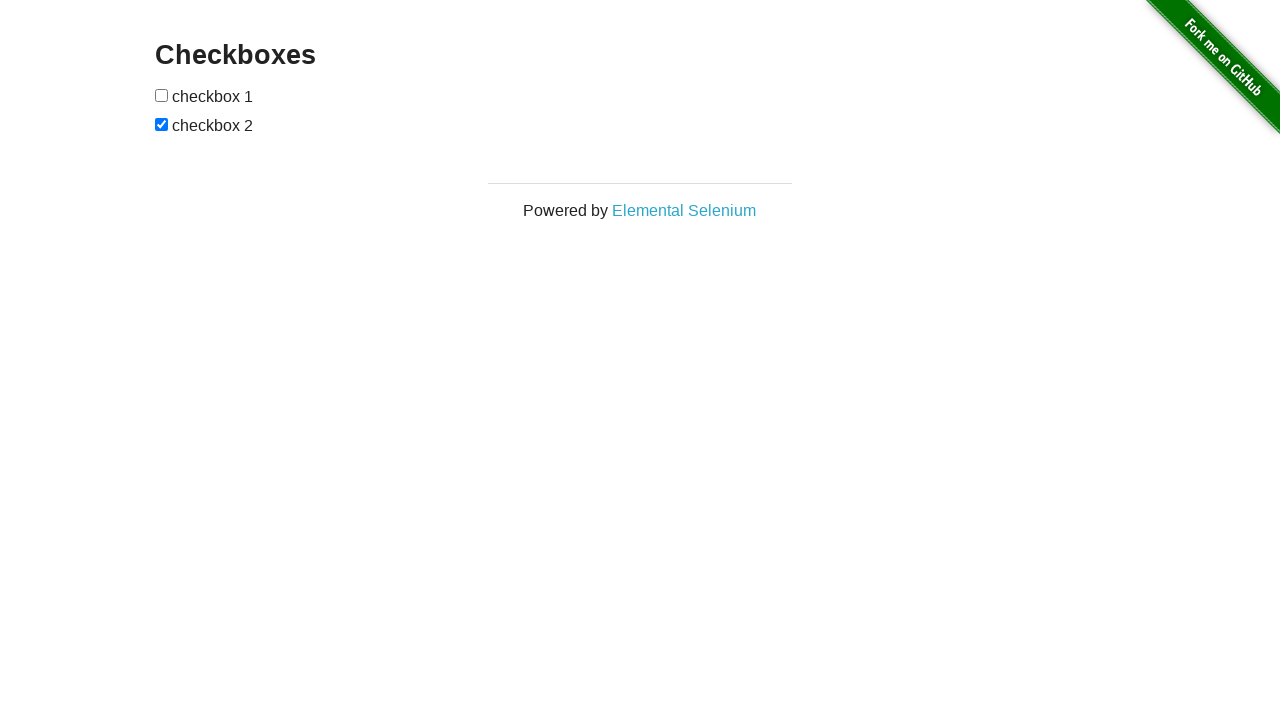

Waited for checkboxes to load on the page
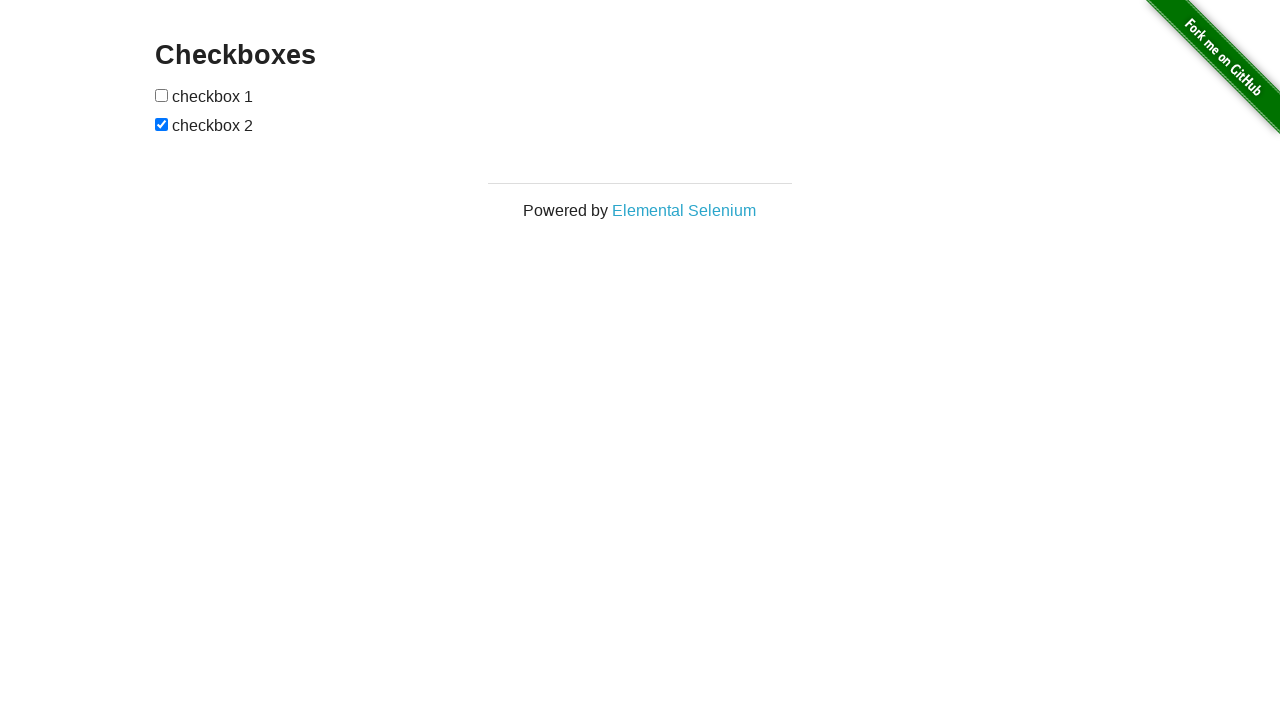

Located all checkbox elements on the page
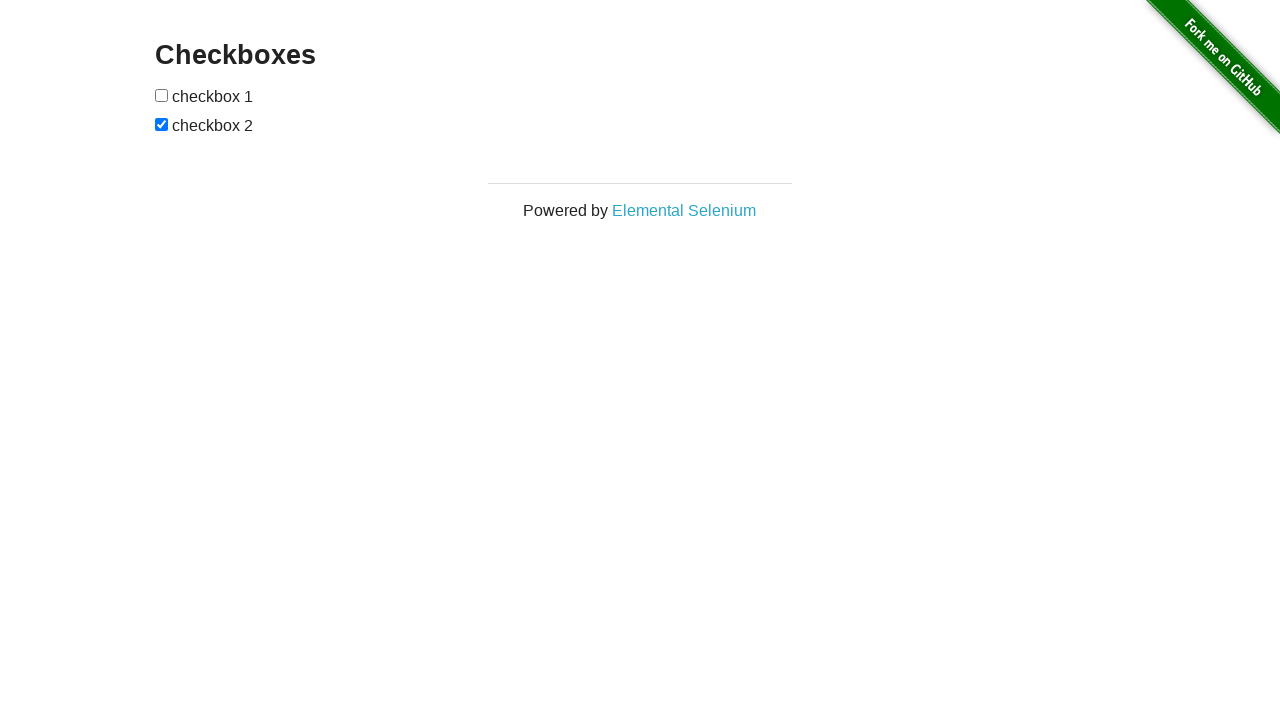

Found 2 total checkboxes
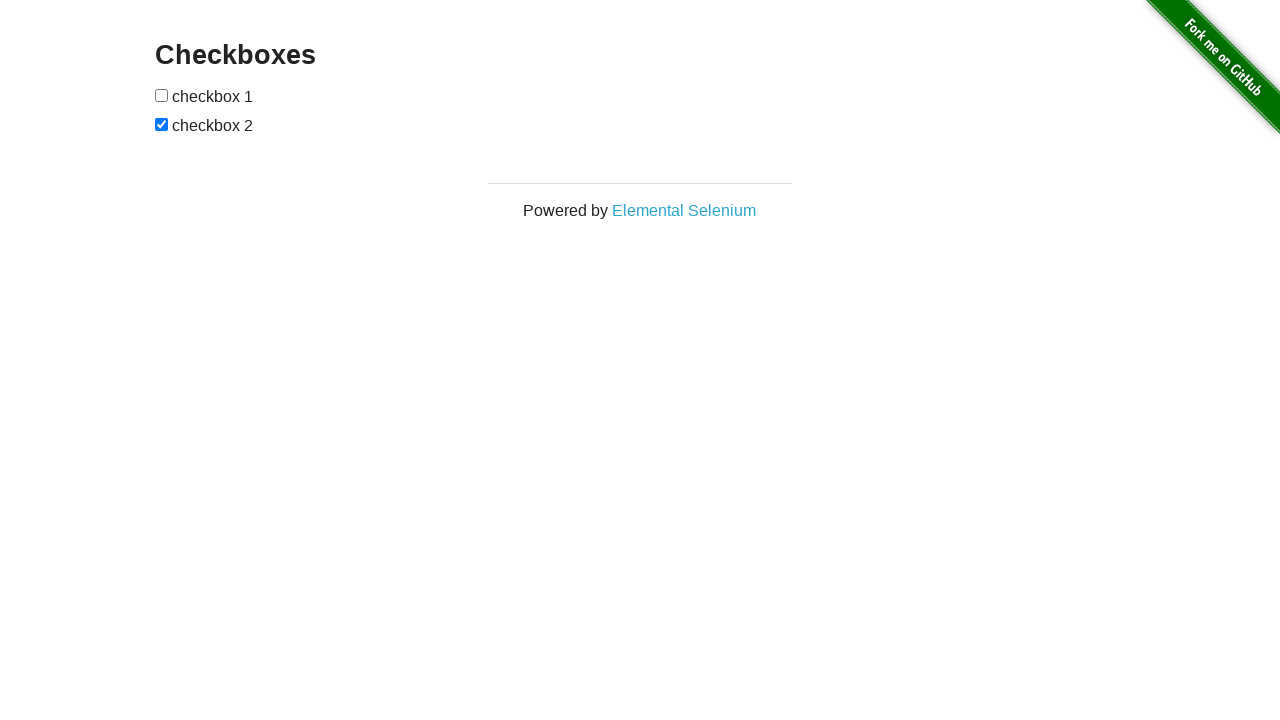

Retrieved checkbox at index 0
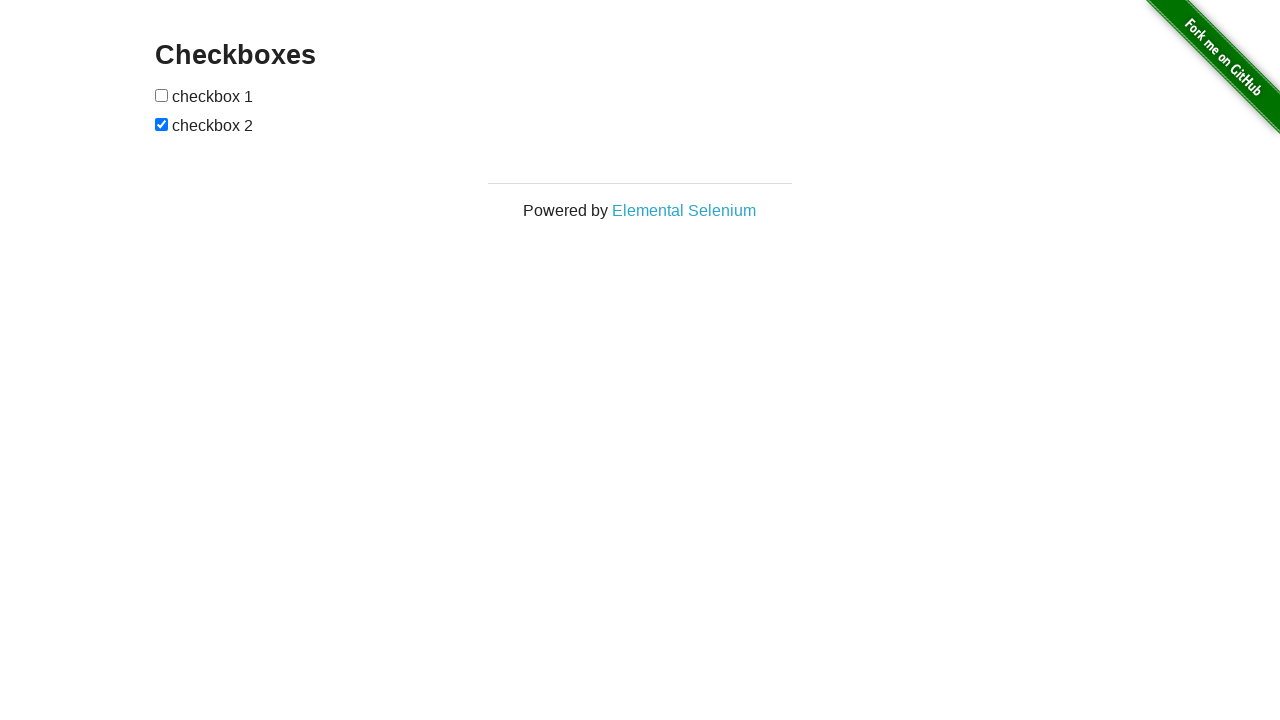

Clicked checkbox at index 0 to select it at (162, 95) on #checkboxes input >> nth=0
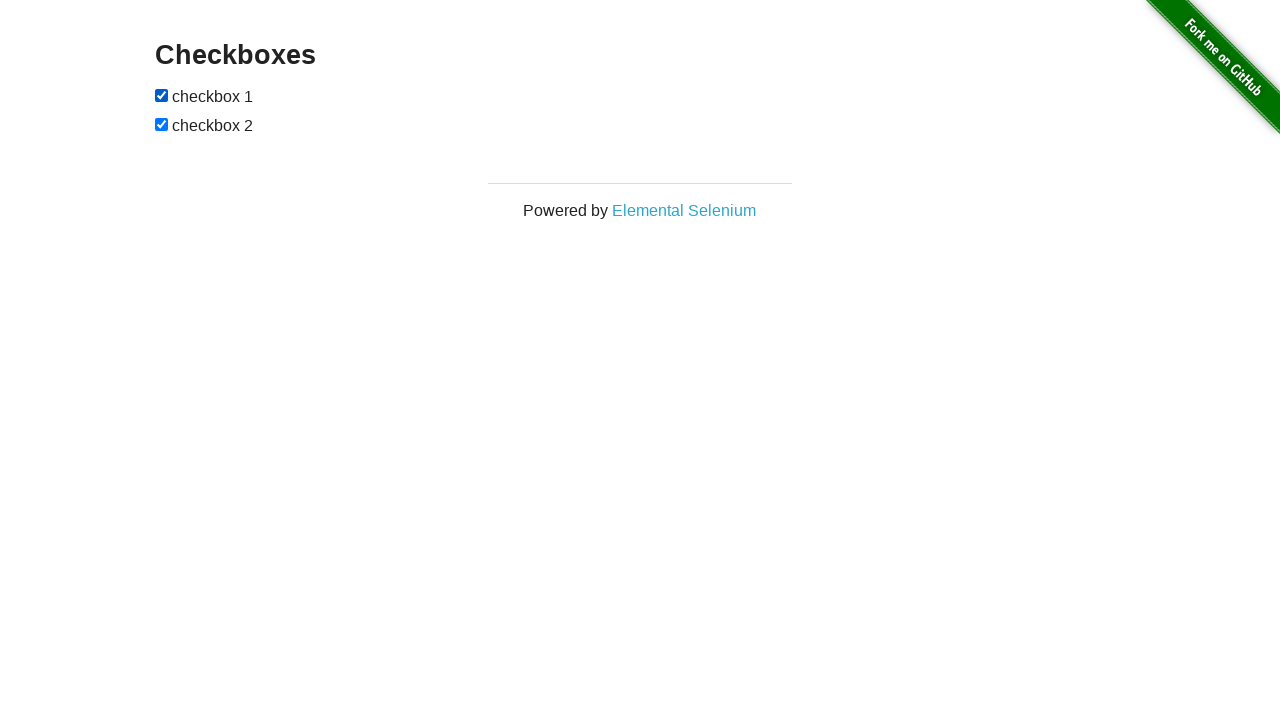

Retrieved checkbox at index 1
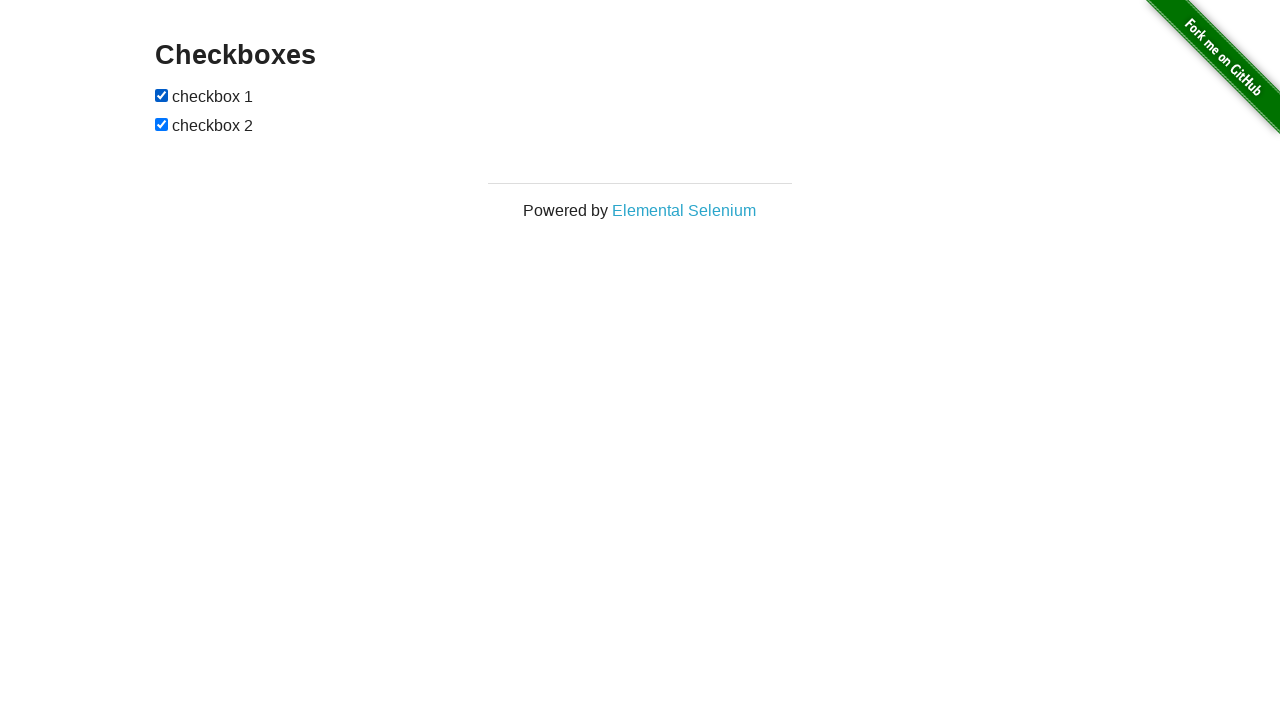

Checkbox at index 1 was already selected, skipped
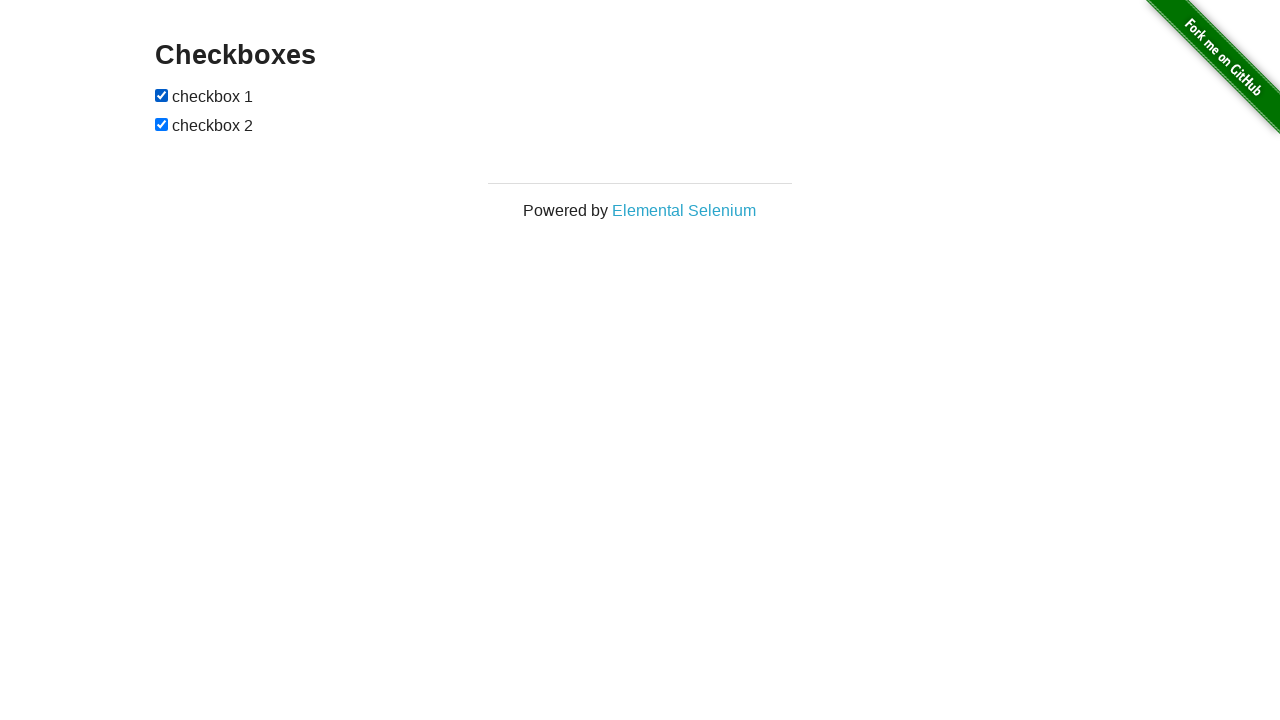

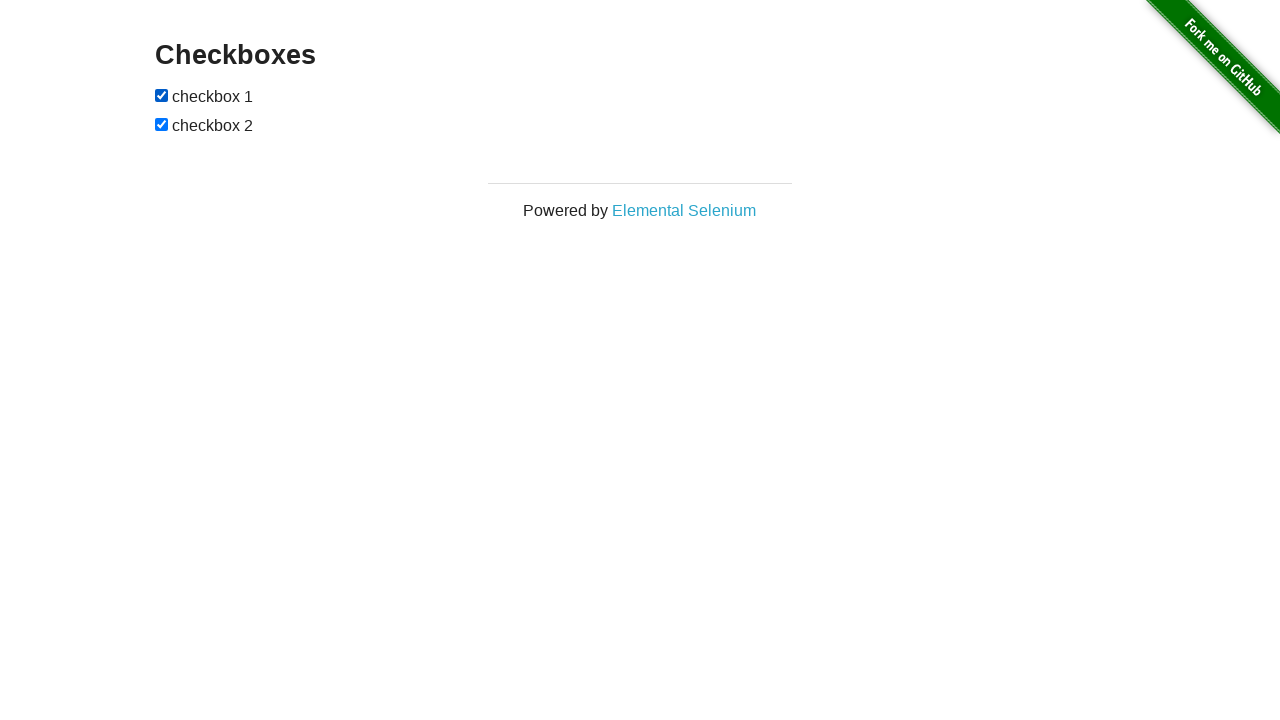